Scrolls to a fixed header table and verifies the first row contains expected values for name, position, city, and amount columns.

Starting URL: https://rahulshettyacademy.com/AutomationPractice/

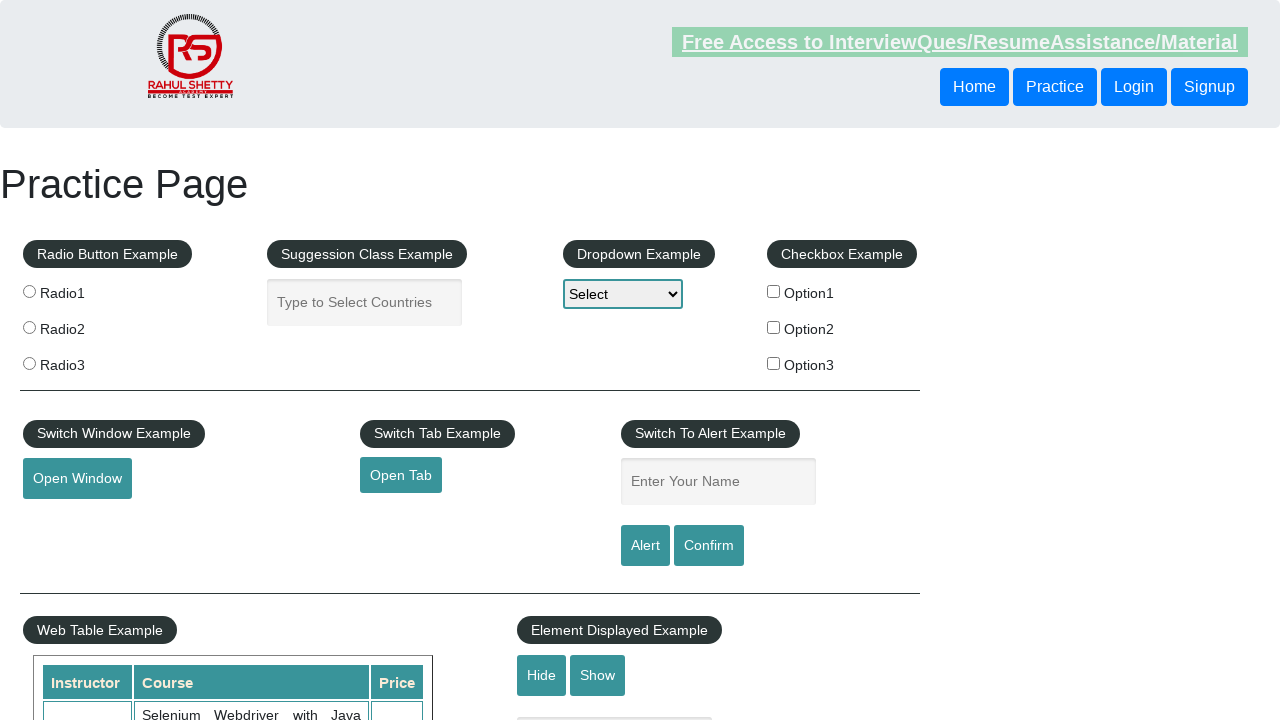

Scrolled to fixed header table section
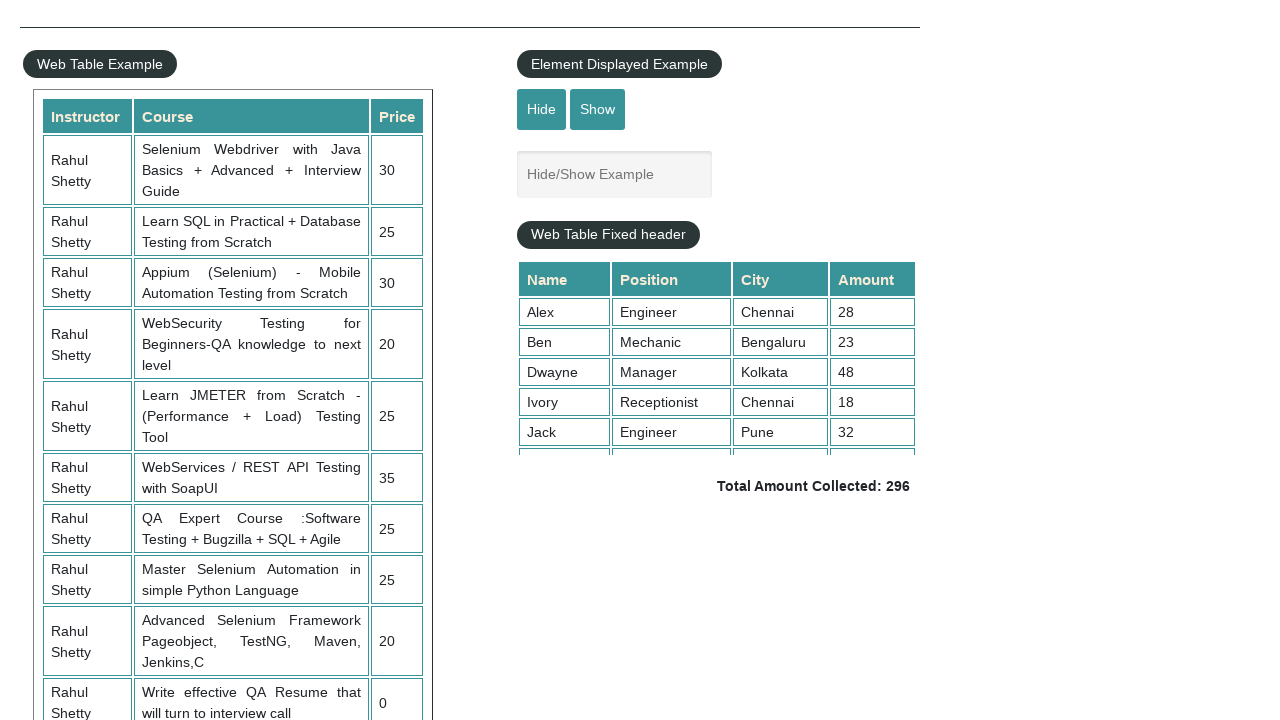

Table body is visible
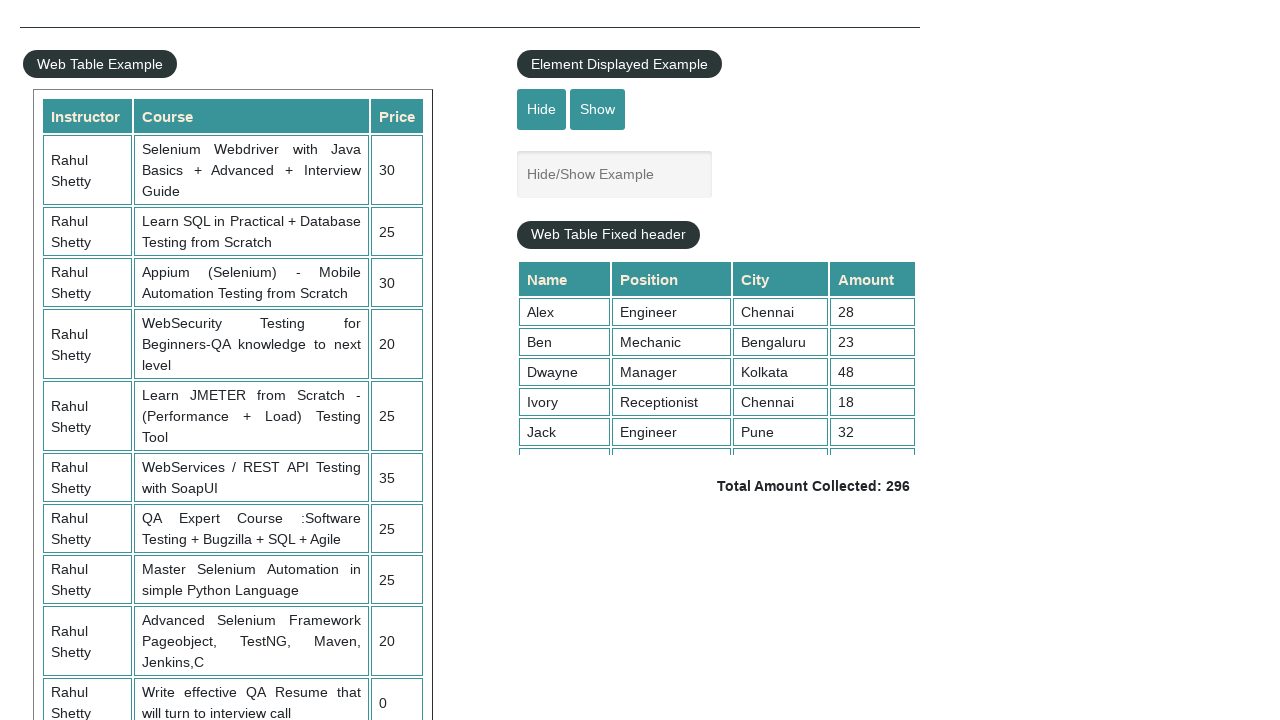

First row of table is ready
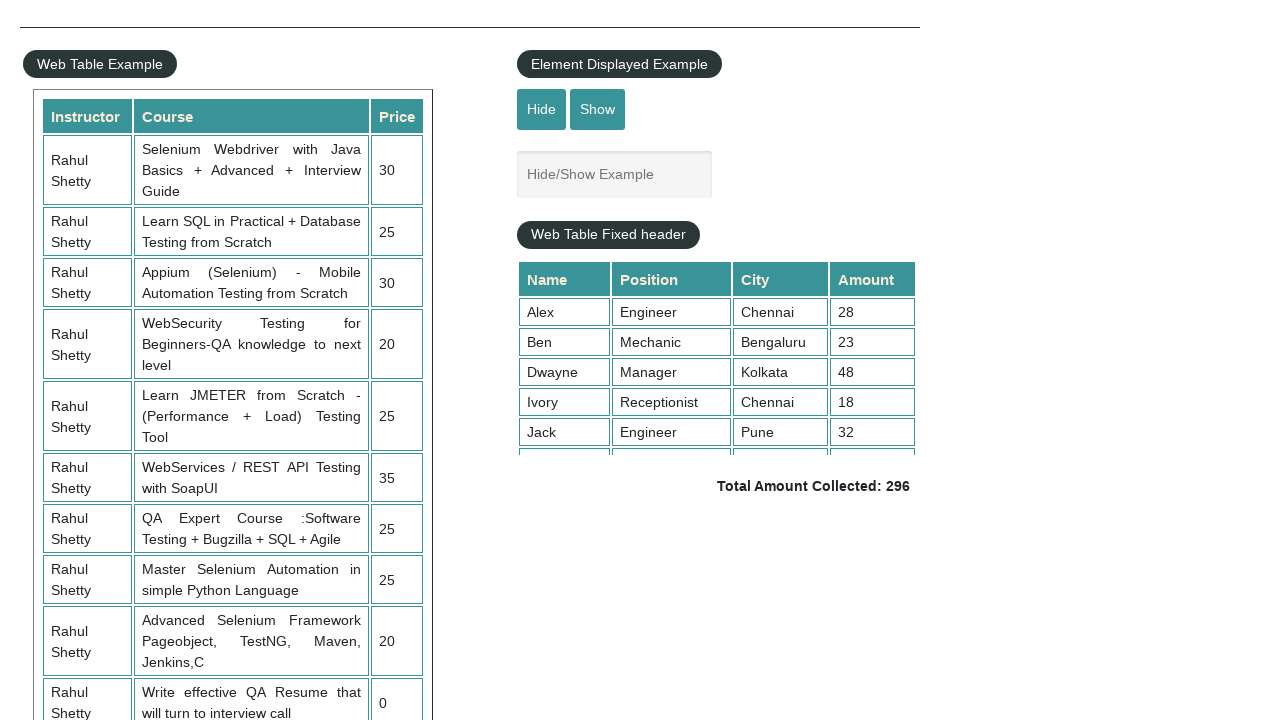

Total amount element is displayed
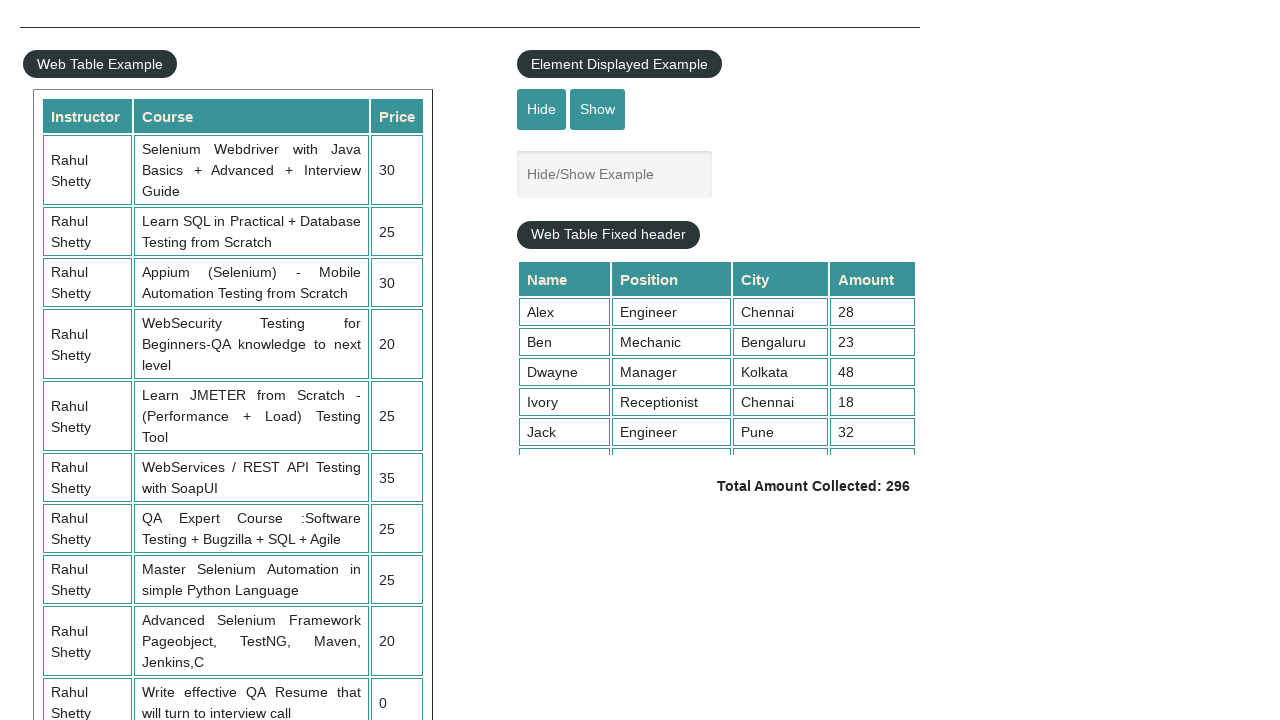

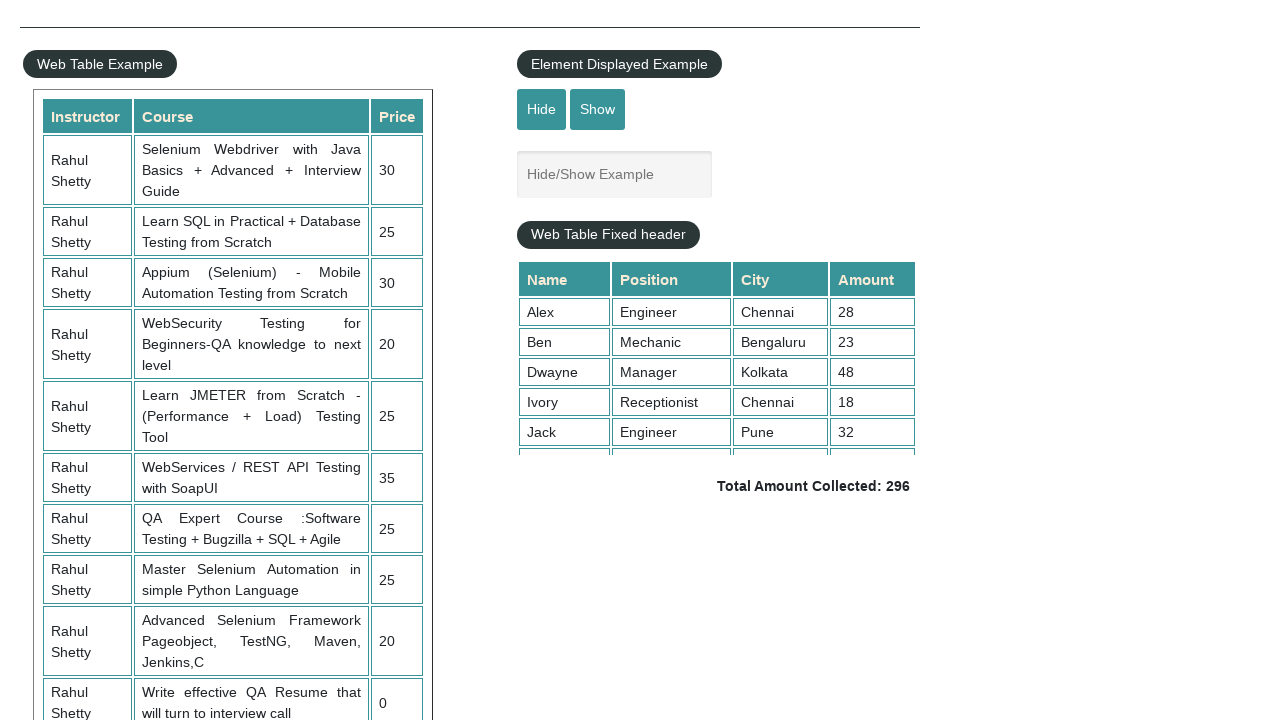